Tests text input functionality by clicking on a text area and typing a message into it using Actions class equivalent operations

Starting URL: https://omayo.blogspot.com/

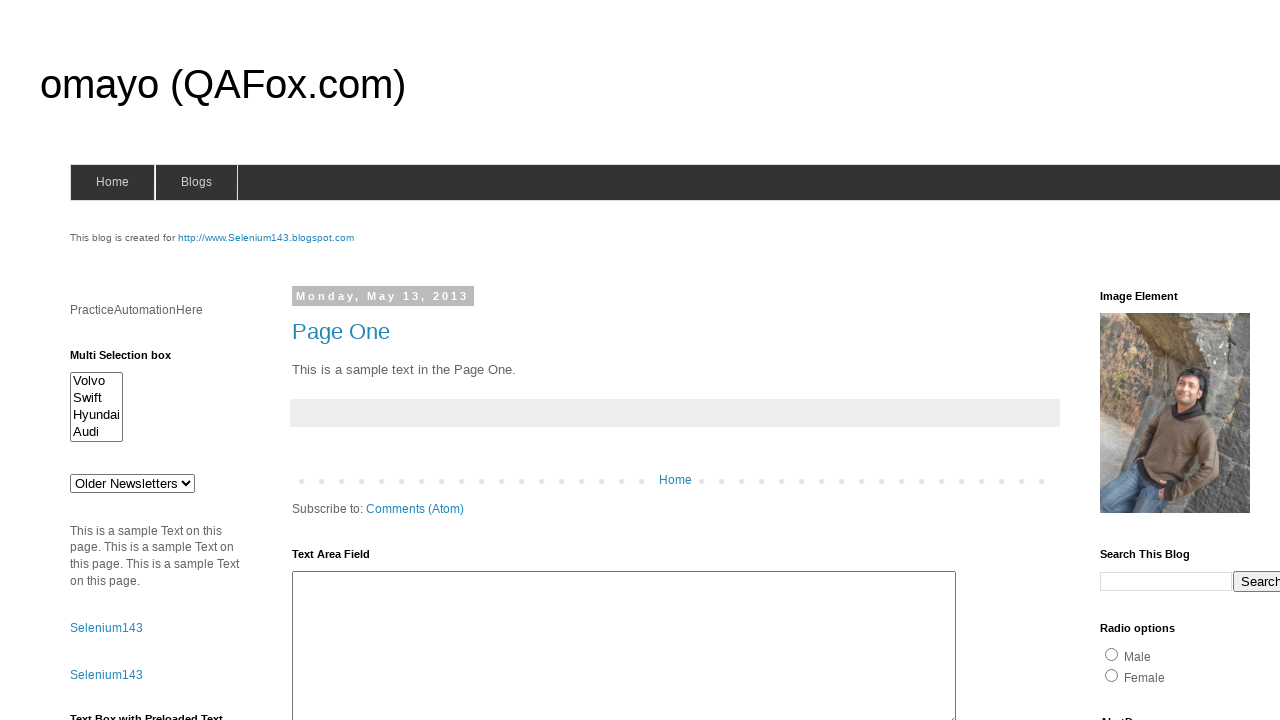

Located text area element with id 'ta1'
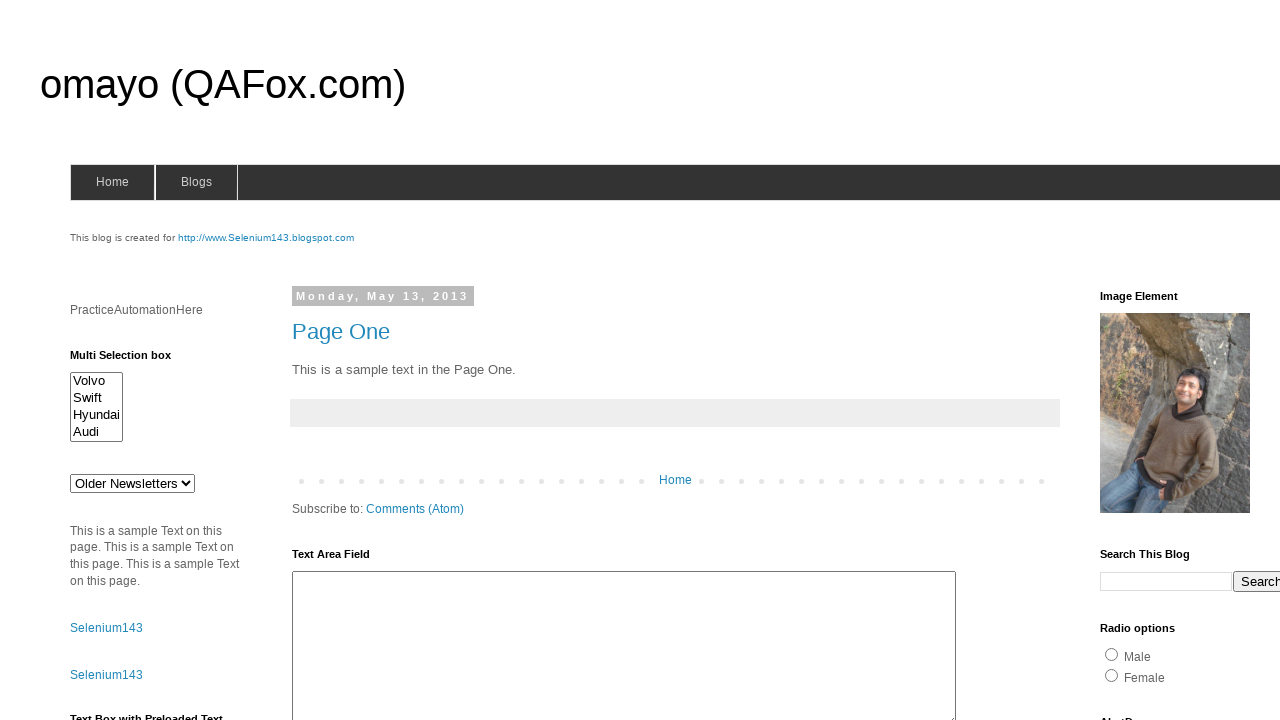

Clicked on text area to focus it at (624, 643) on #ta1
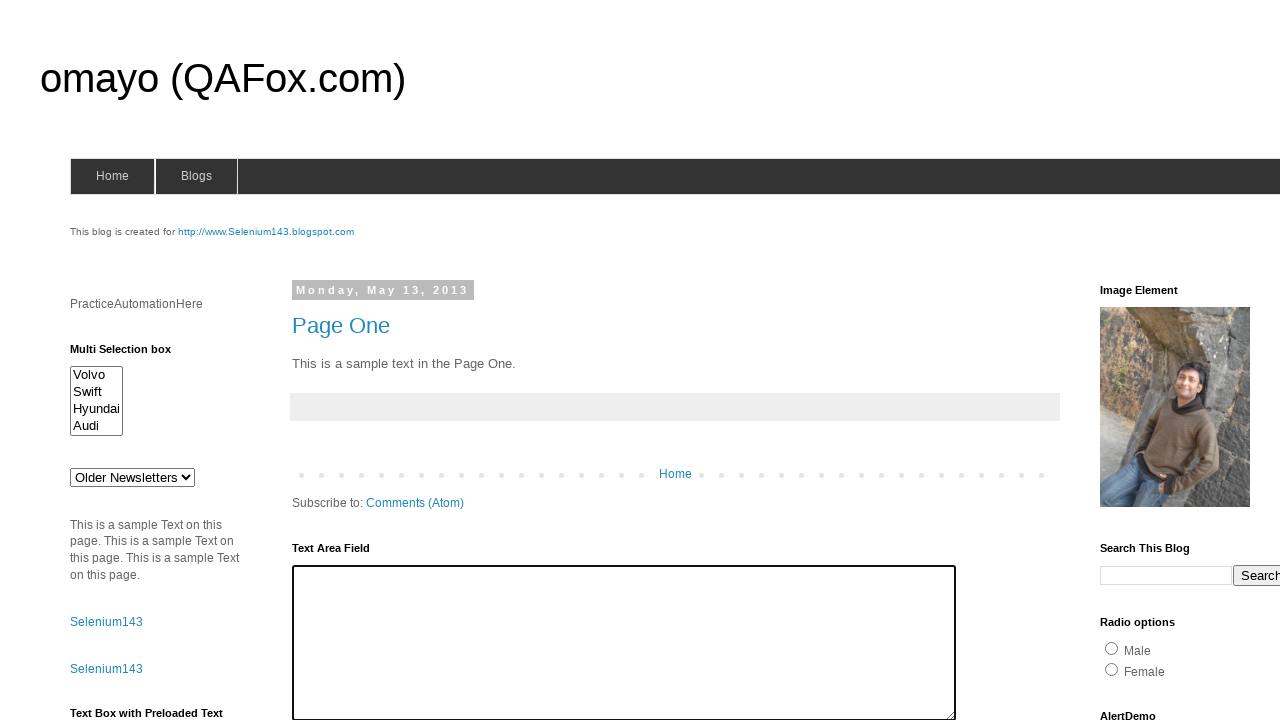

Typed message 'hey babe!!! how are u ' into text area on #ta1
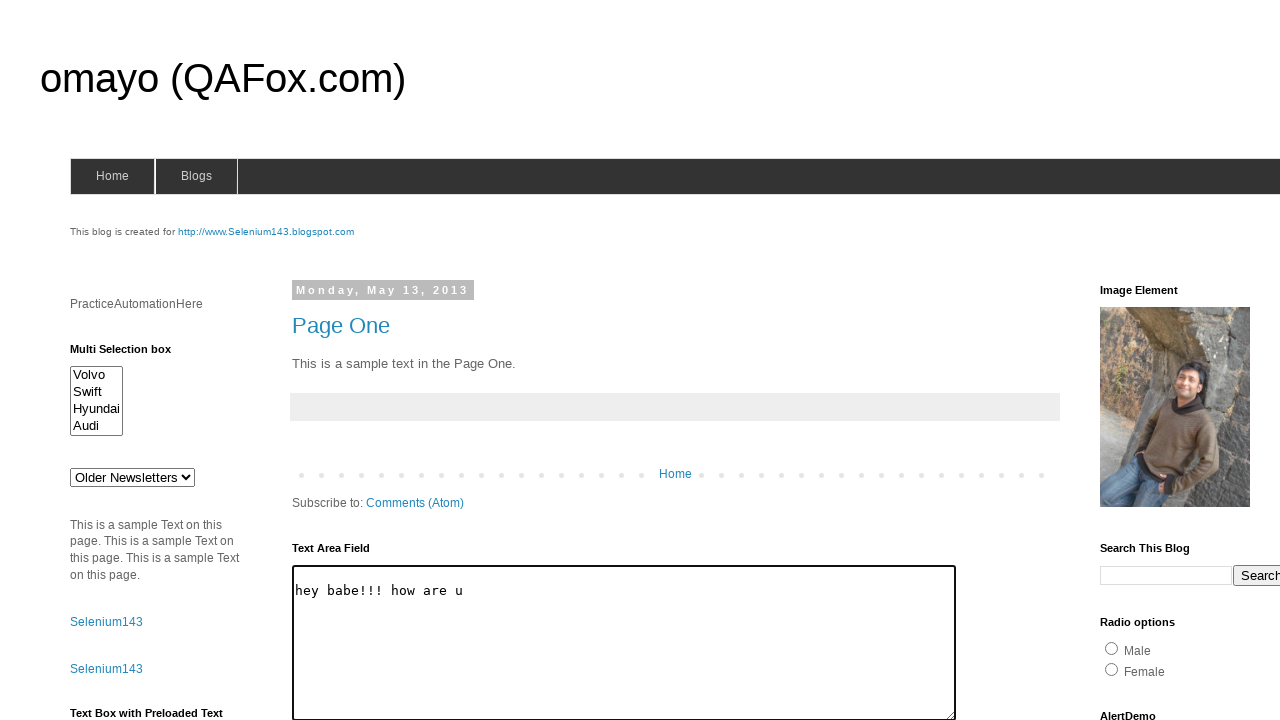

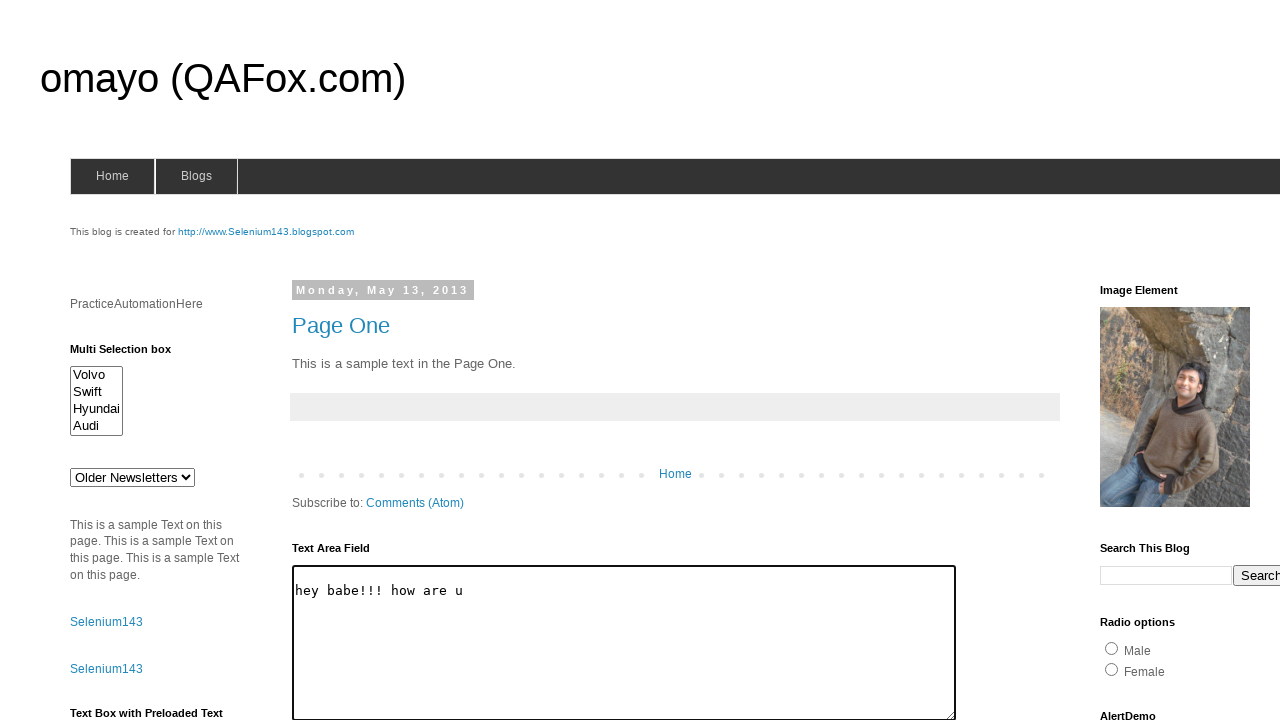